Tests the jQuery dblclick demo by double-clicking on a blue square inside an iframe to change its color, then writes the resulting color code into the search box, and finally clicks on a link to "jQuery in Action" book.

Starting URL: https://api.jquery.com/dblclick/

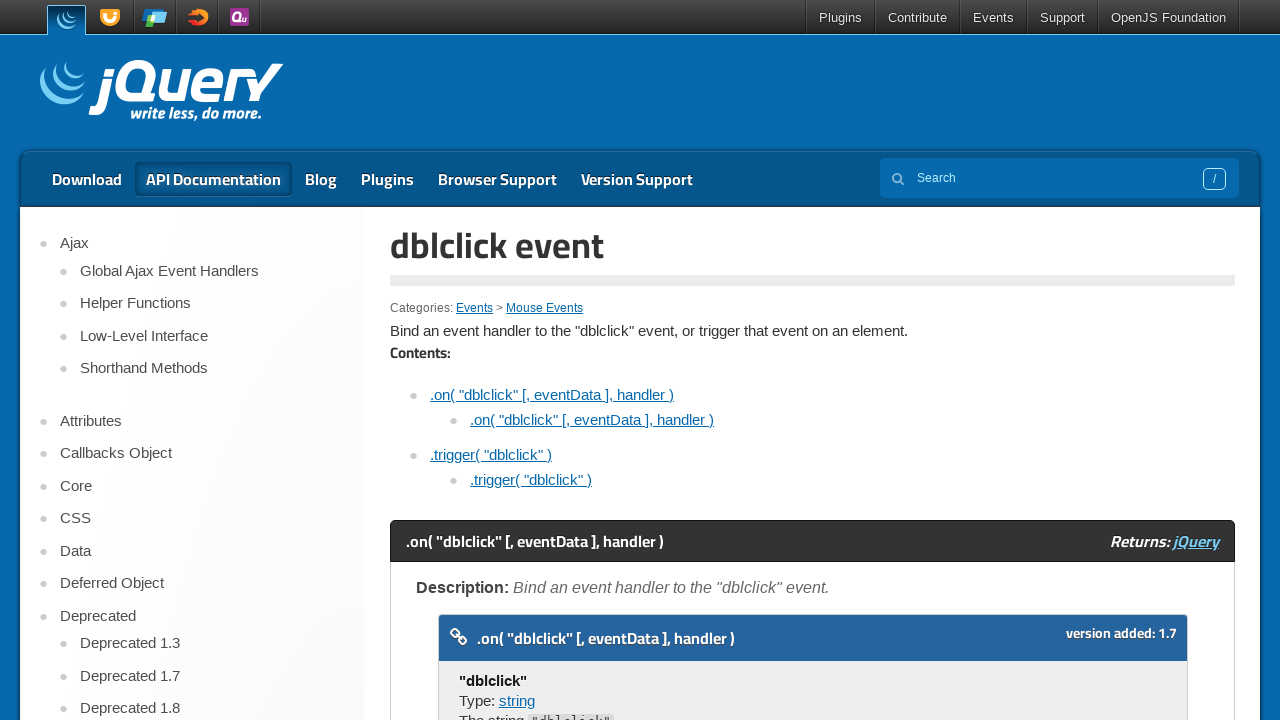

Switched to first iframe containing the demo
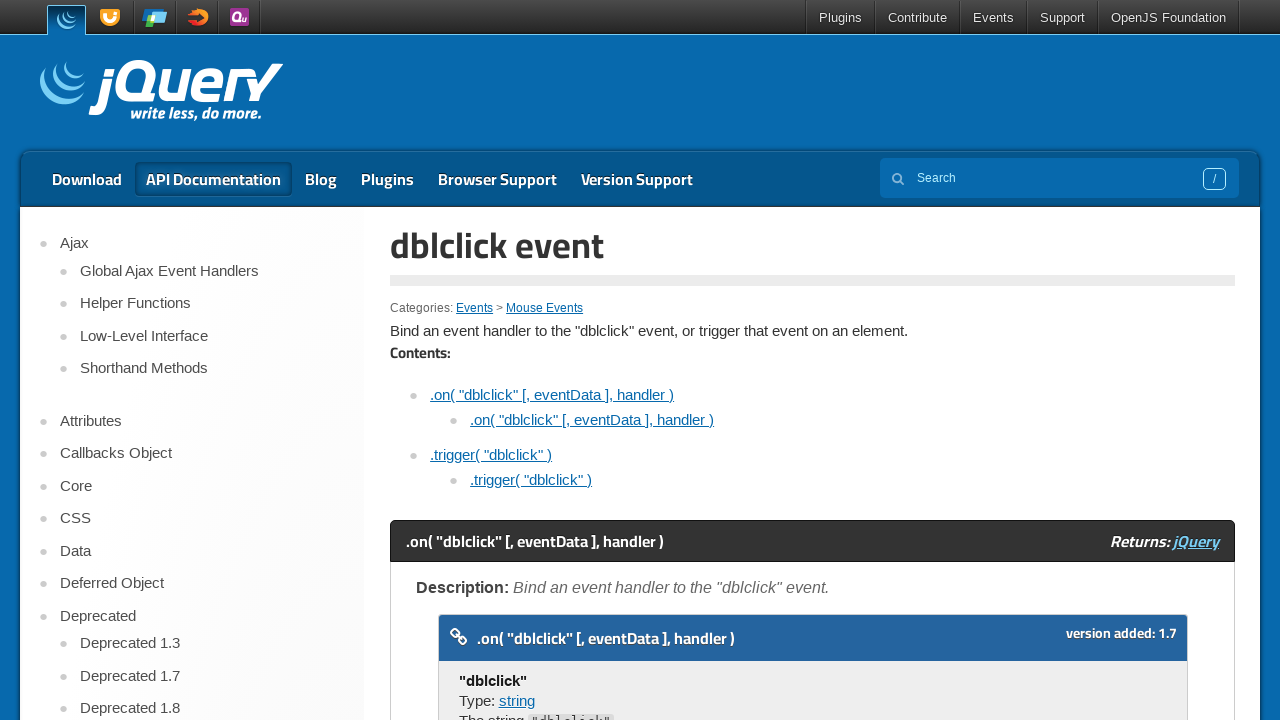

Located the colored div element inside the iframe
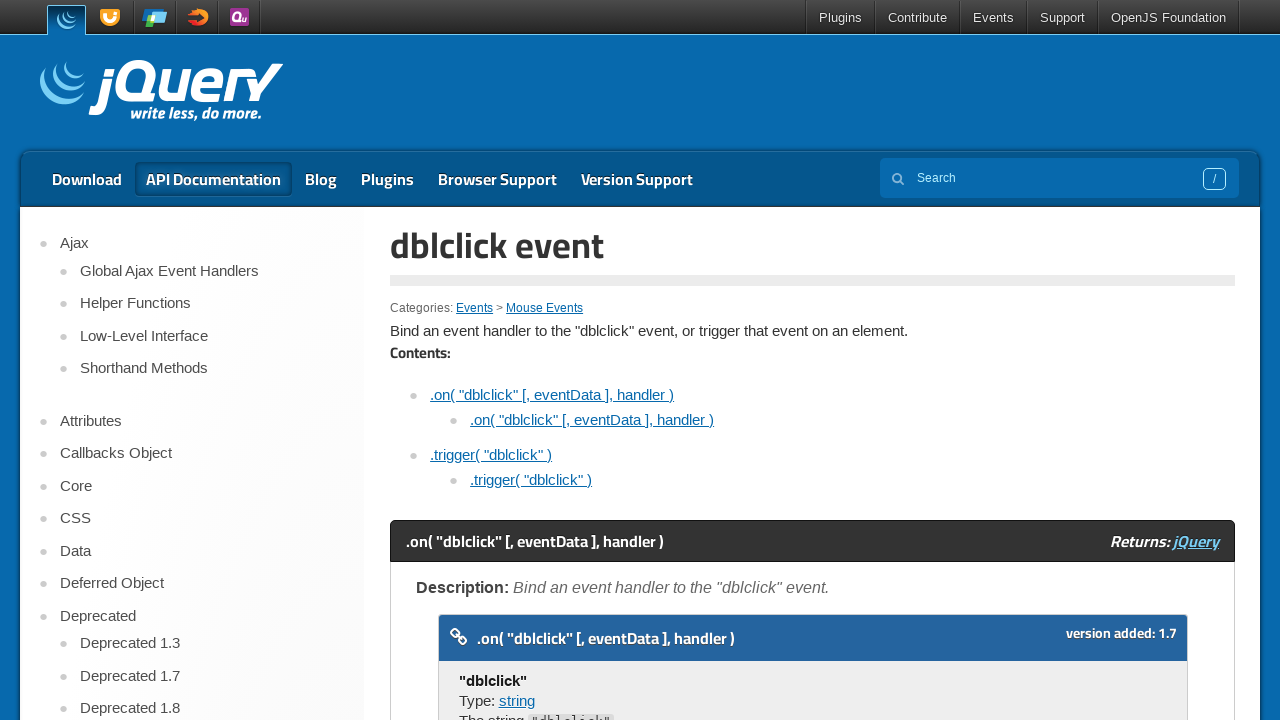

Scrolled the colored div into view
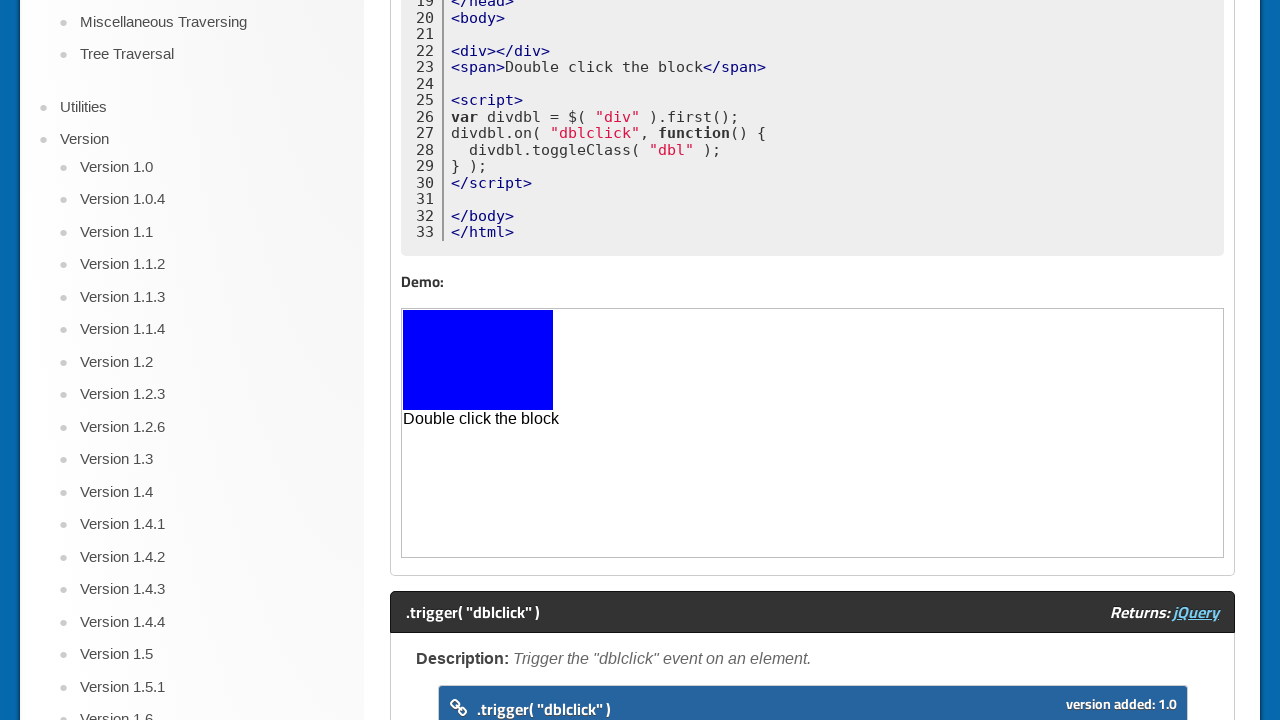

Double-clicked the blue square to change its color at (478, 360) on iframe >> nth=0 >> internal:control=enter-frame >> body > div
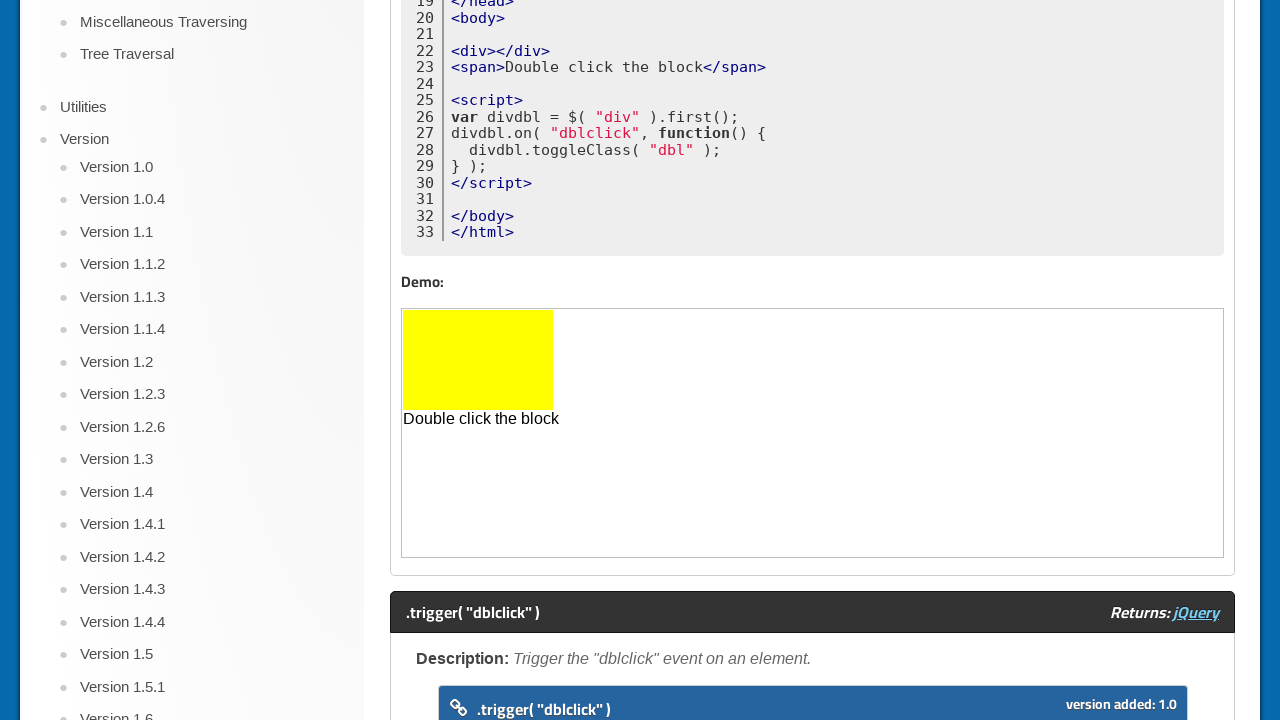

Retrieved the new background color code: rgb(255, 255, 0)
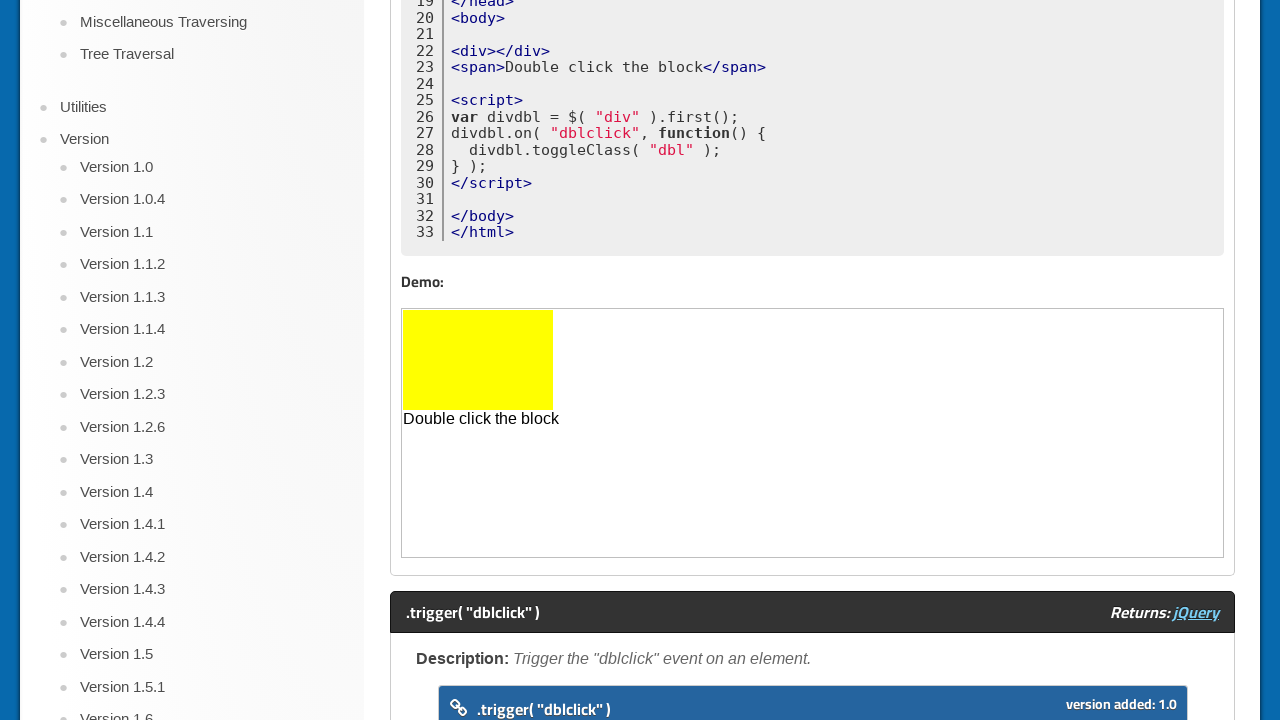

Scrolled main page to top
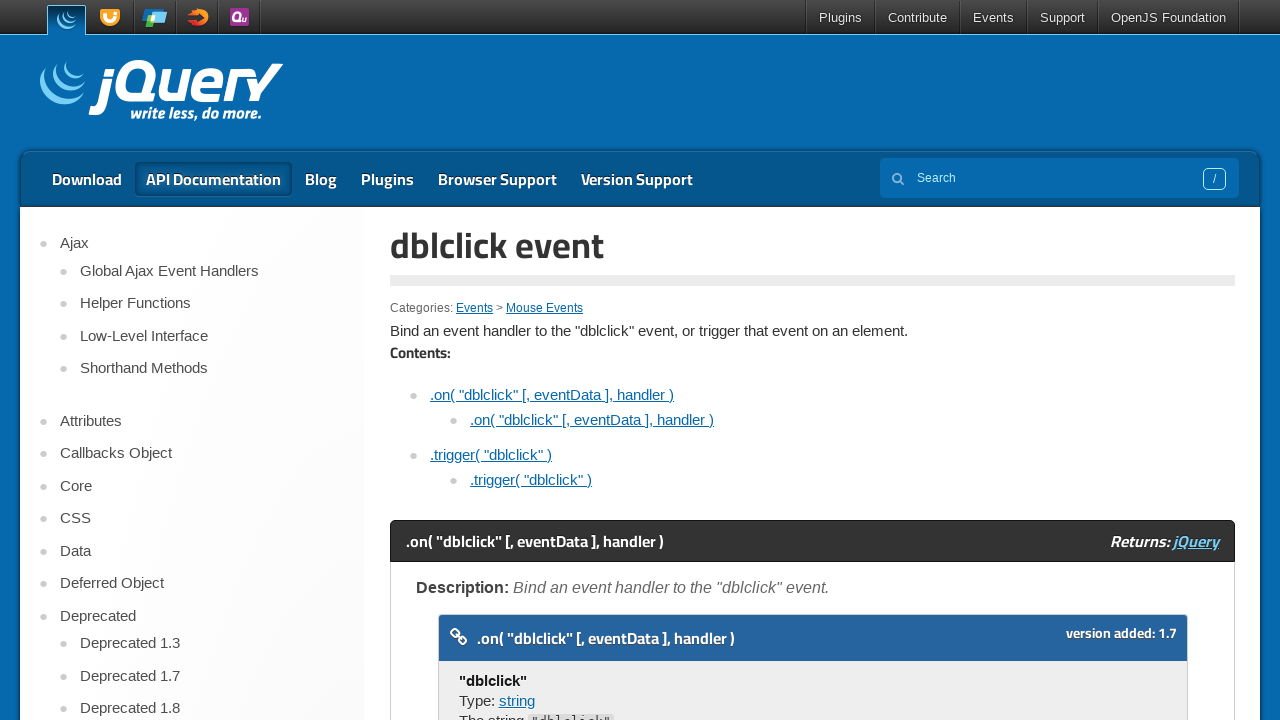

Entered color code 'rgb(255, 255, 0)' into the search box on input[name='s']
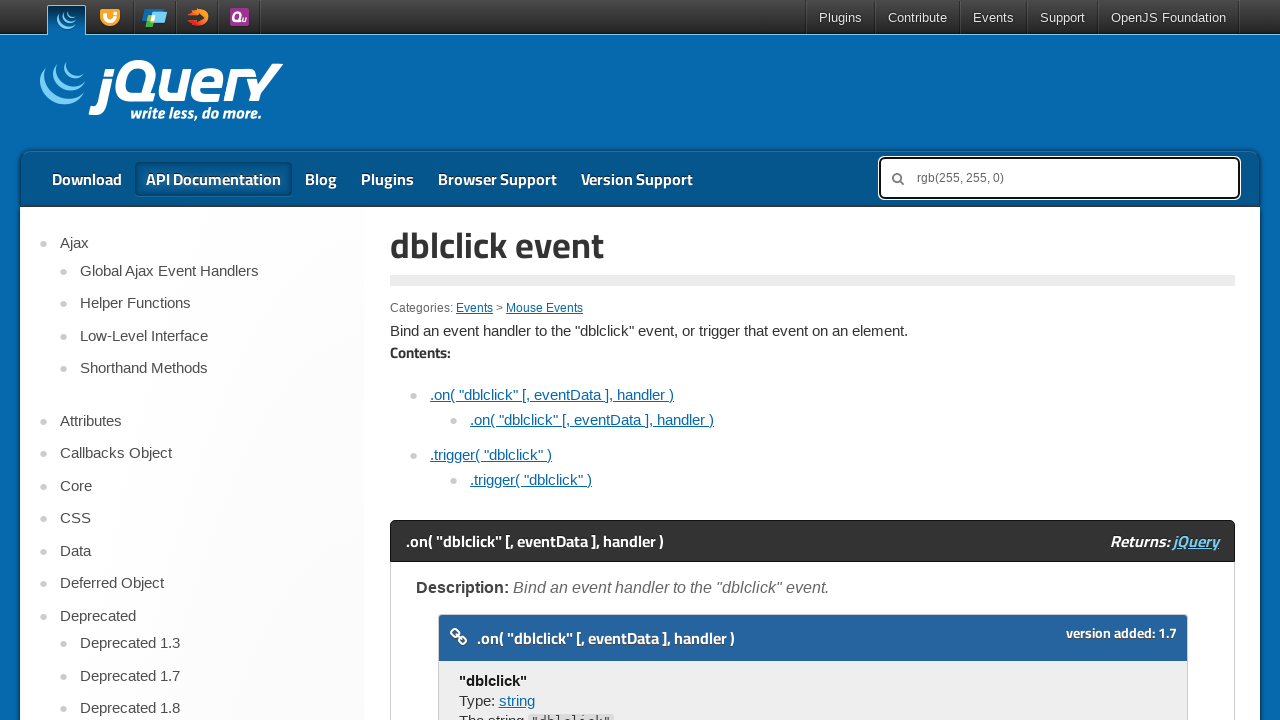

Scrolled down the page to find jQuery in Action link
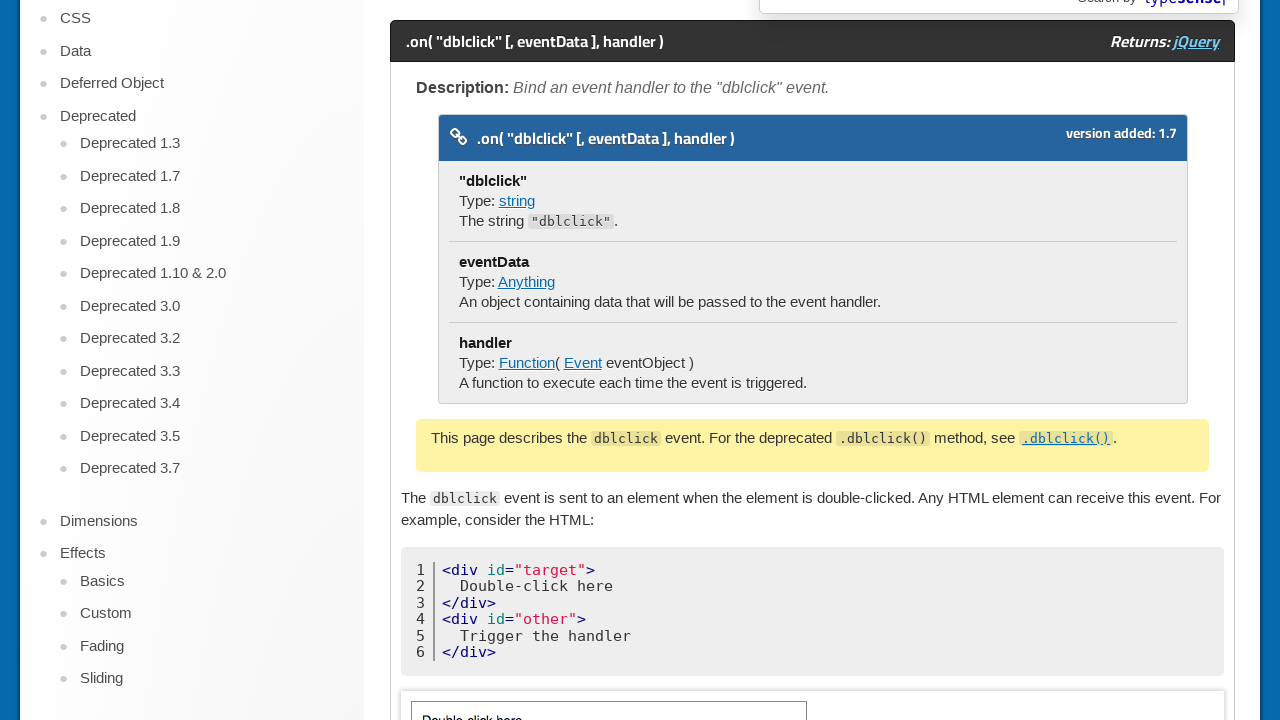

Clicked on the 'jQuery in Action' book link at (640, 438) on a[href='https://www.manning.com/books/jquery-in-action-third-edition']
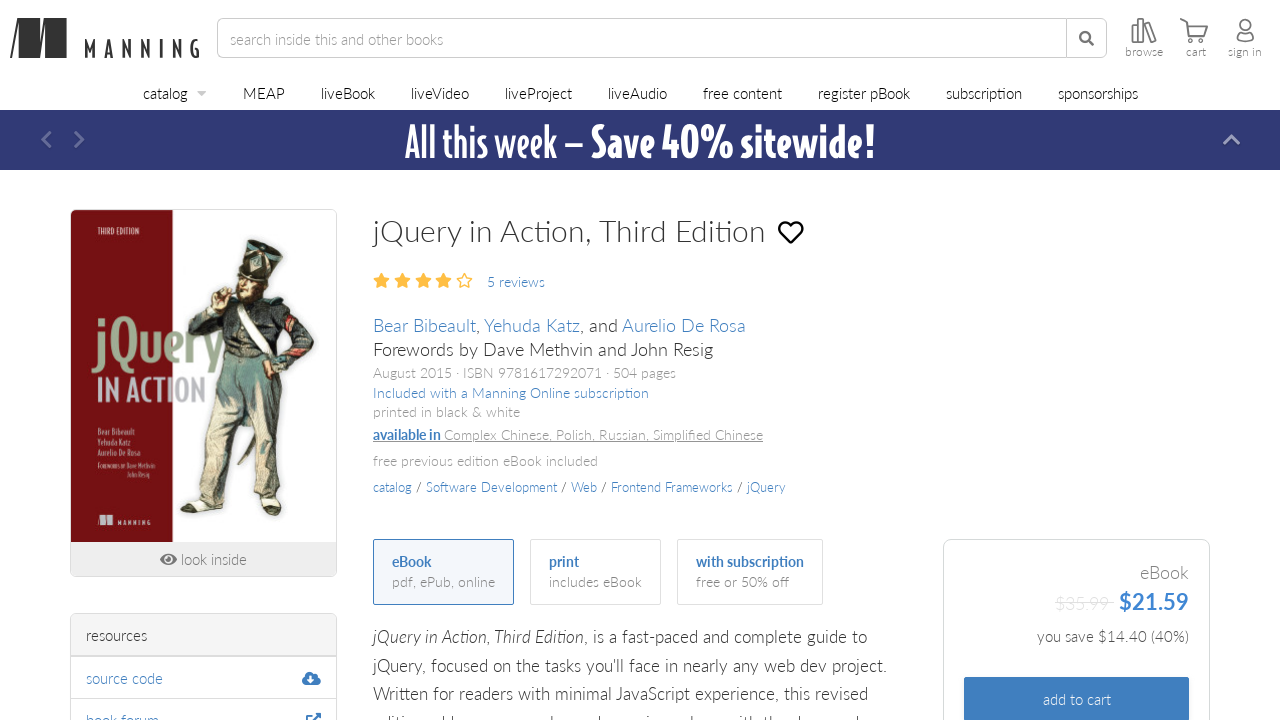

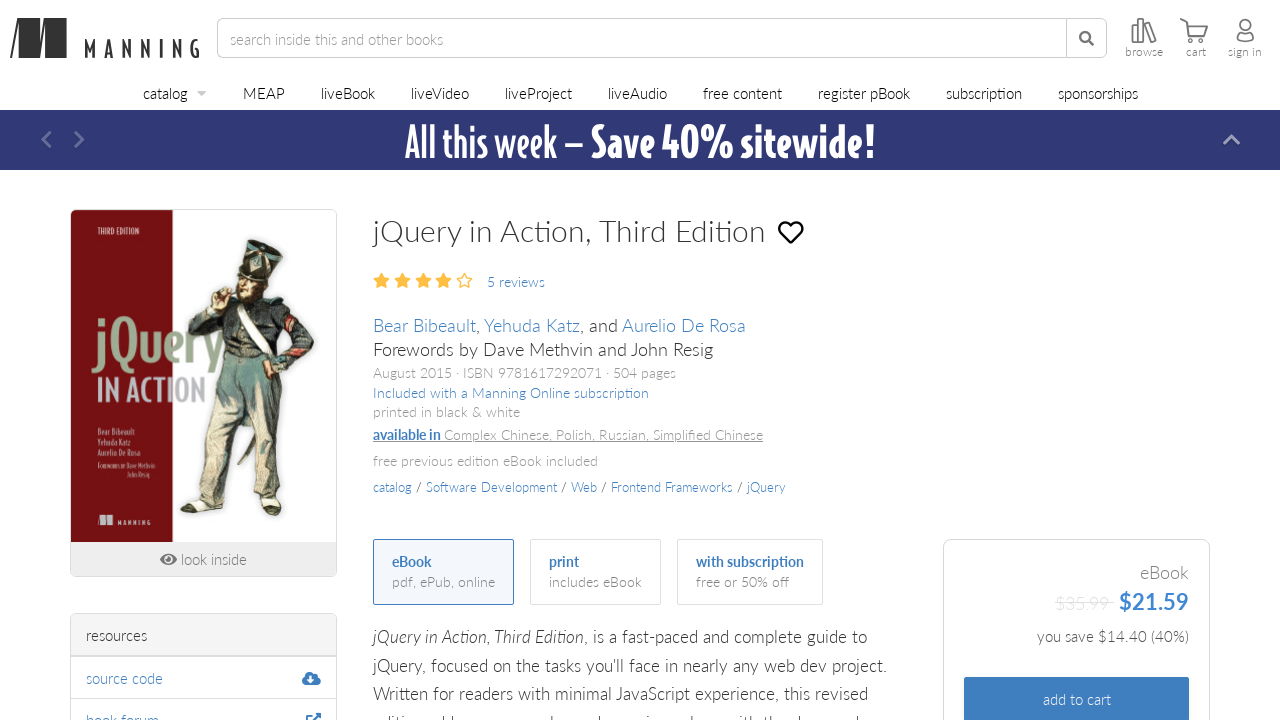